Tests lightbox functionality by clicking on an image to open the lightbox overlay, then clicking the close button to dismiss it.

Starting URL: https://omayo.blogspot.com/p/lightbox.html

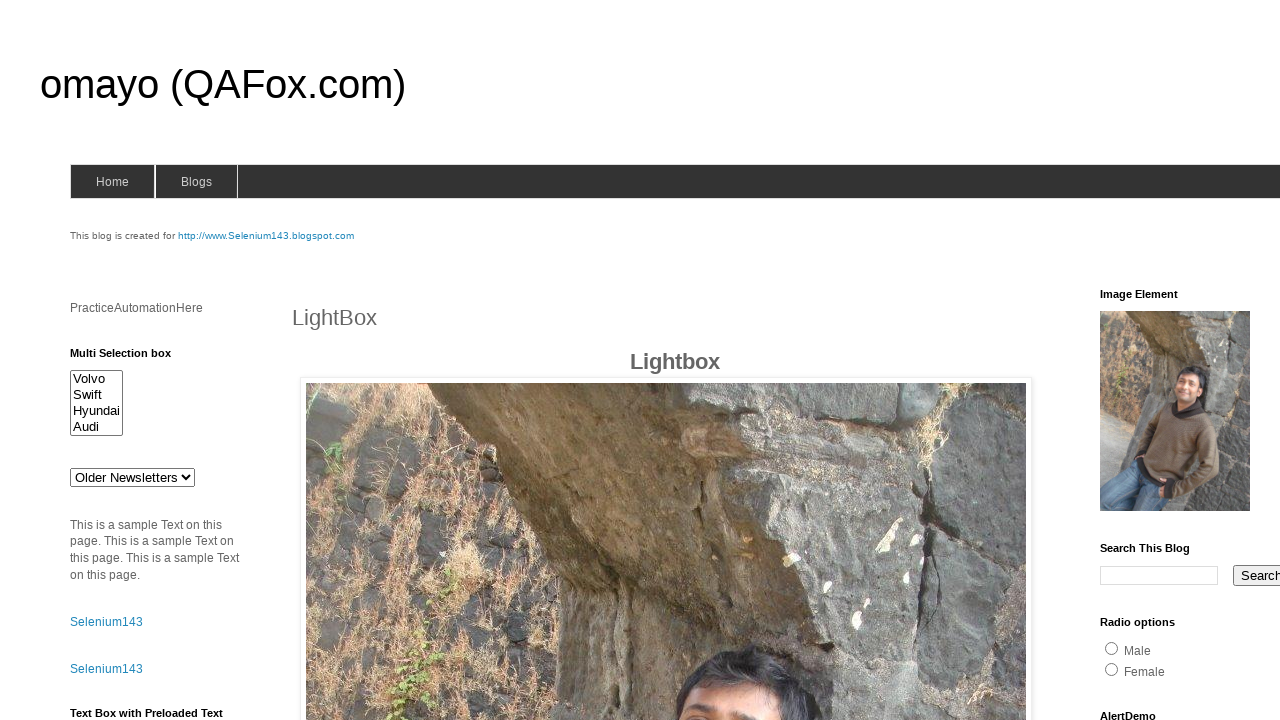

Navigated to lightbox test page
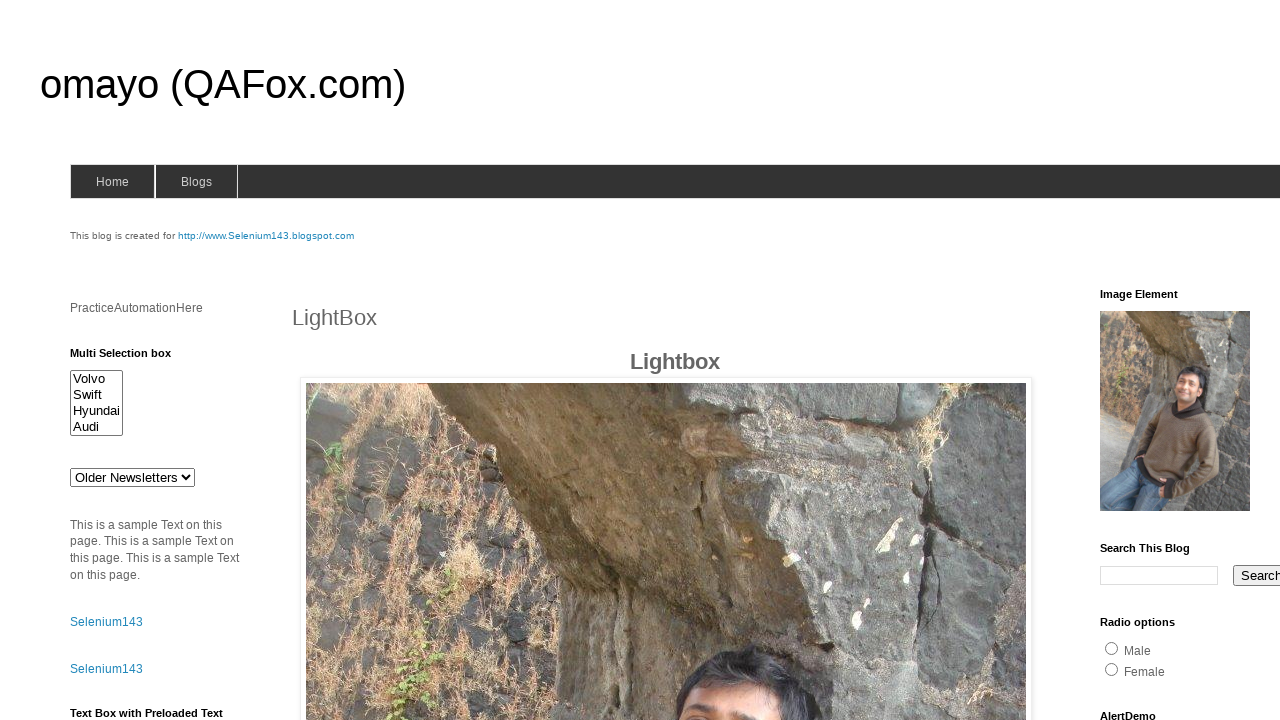

Clicked on image to open lightbox overlay at (666, 360) on img.hover-shadow.cursor
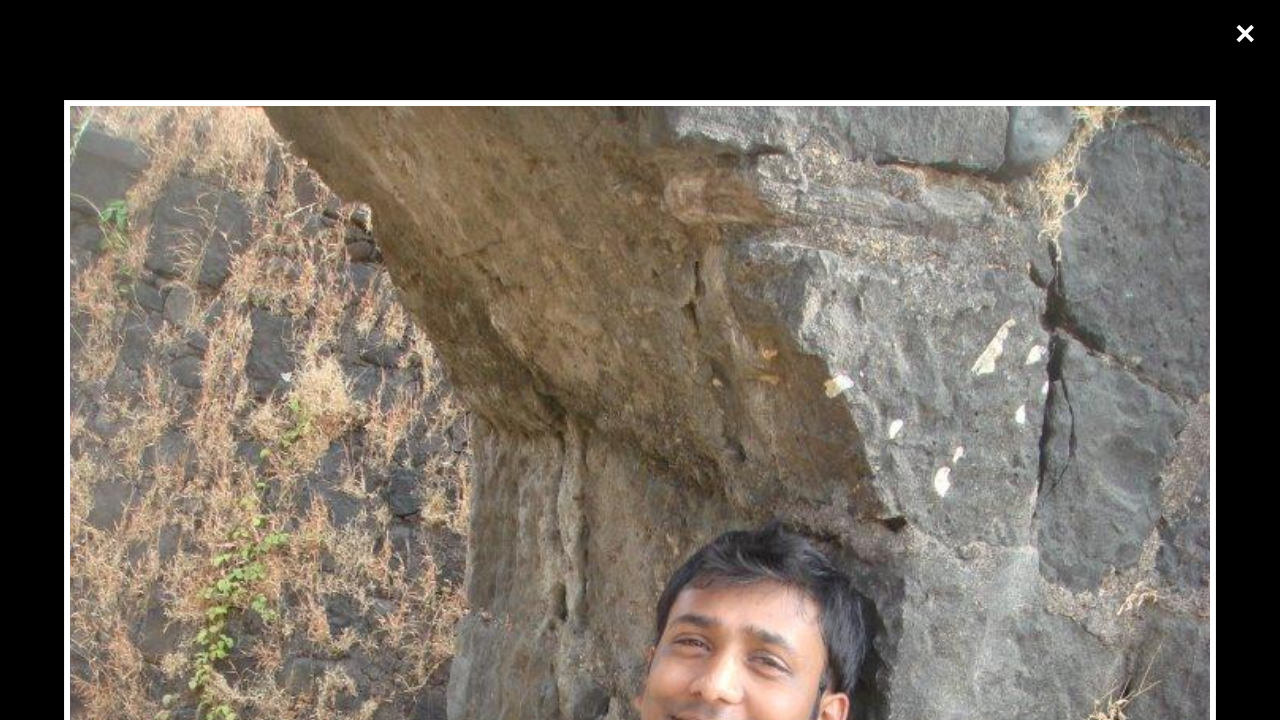

Lightbox overlay appeared with close button
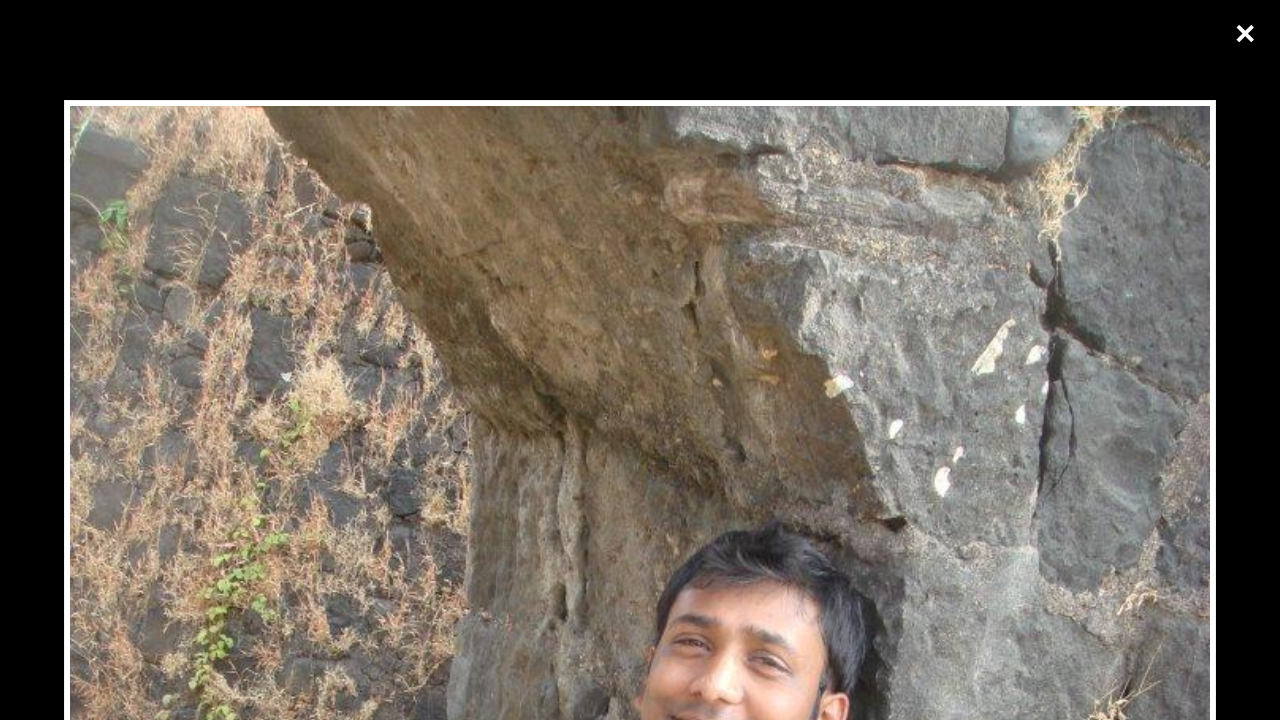

Clicked close button to dismiss lightbox at (1245, 34) on span.close.cursor
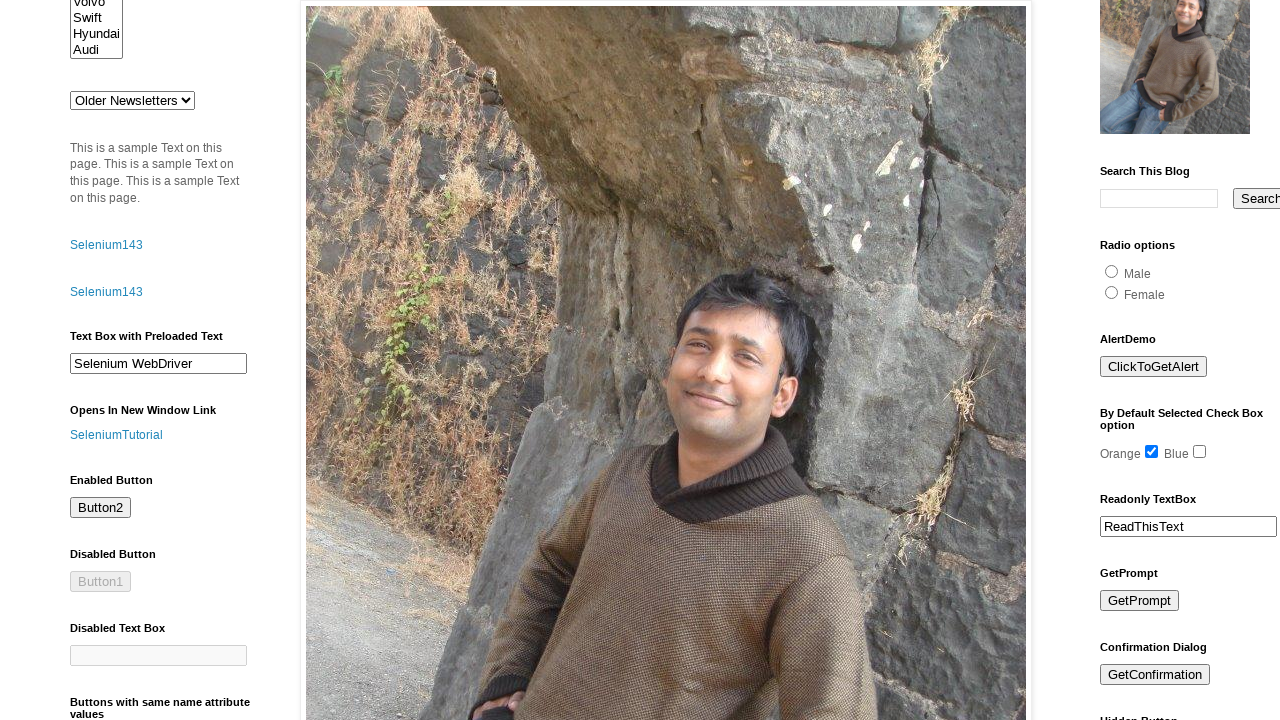

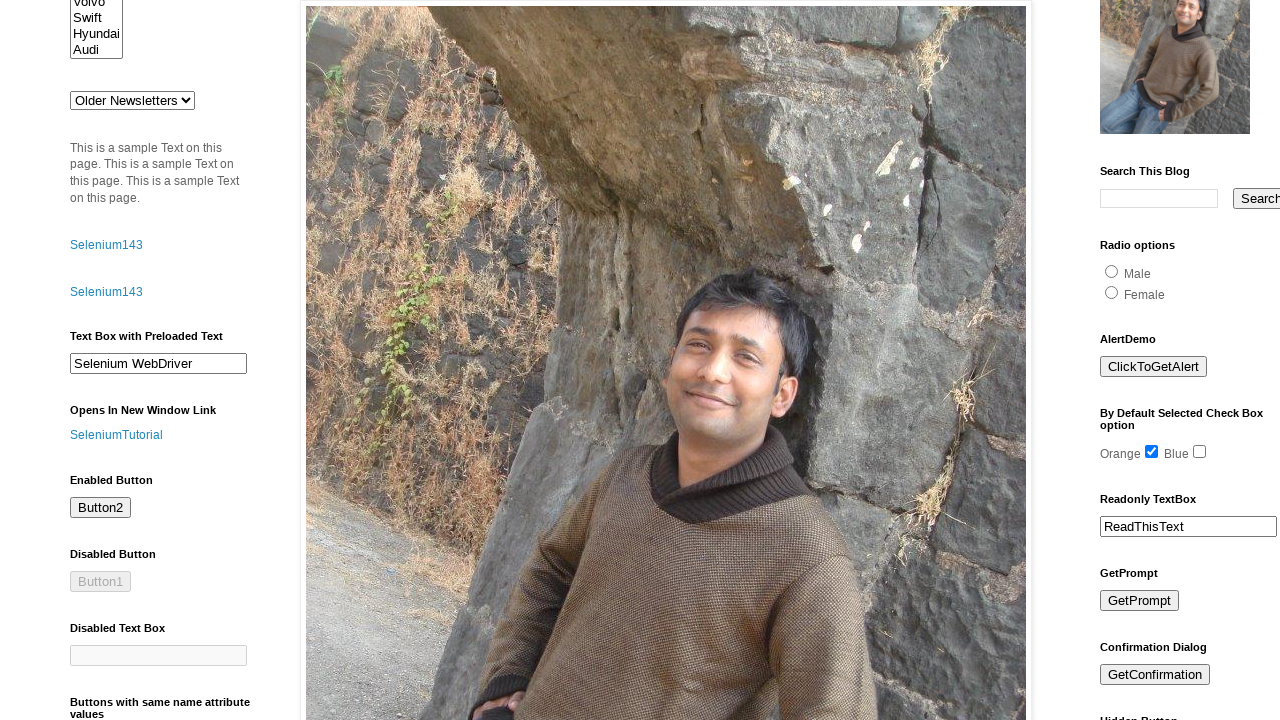